Tests the add/remove elements functionality by clicking Add Element button, verifying Delete button appears, clicking Delete, and verifying the page title remains visible

Starting URL: https://the-internet.herokuapp.com/add_remove_elements/

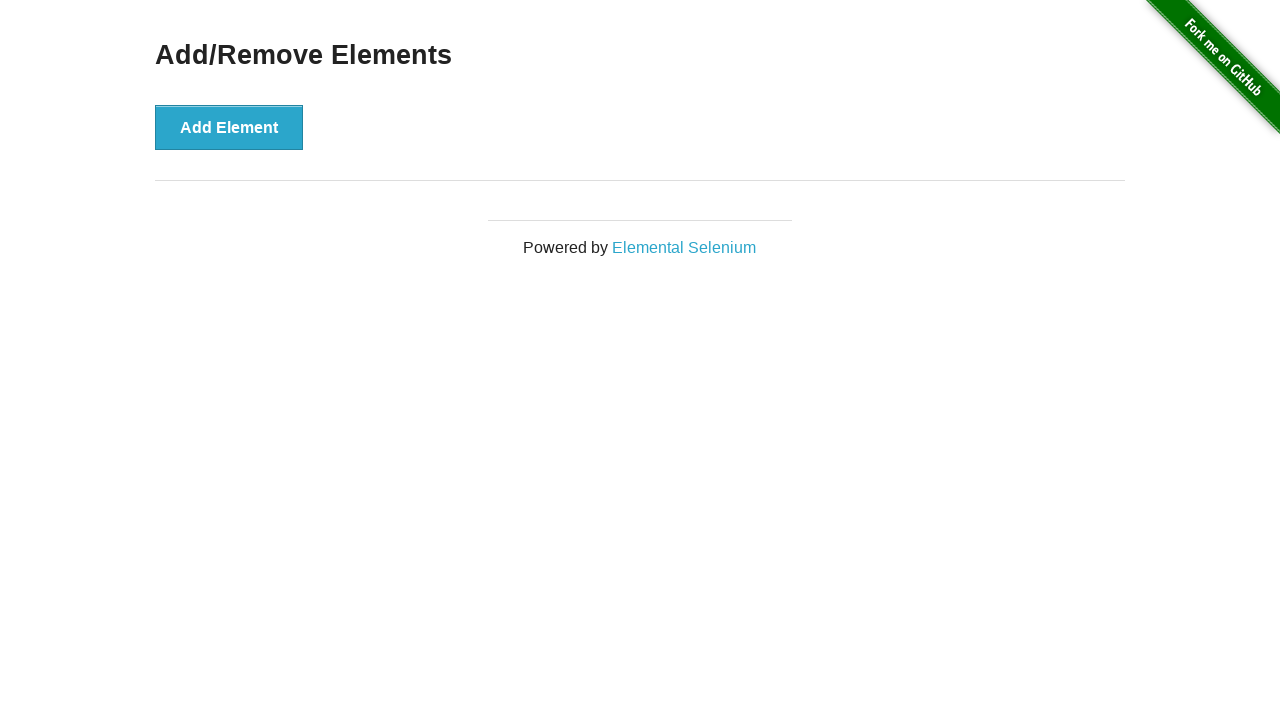

Clicked Add Element button at (229, 127) on text='Add Element'
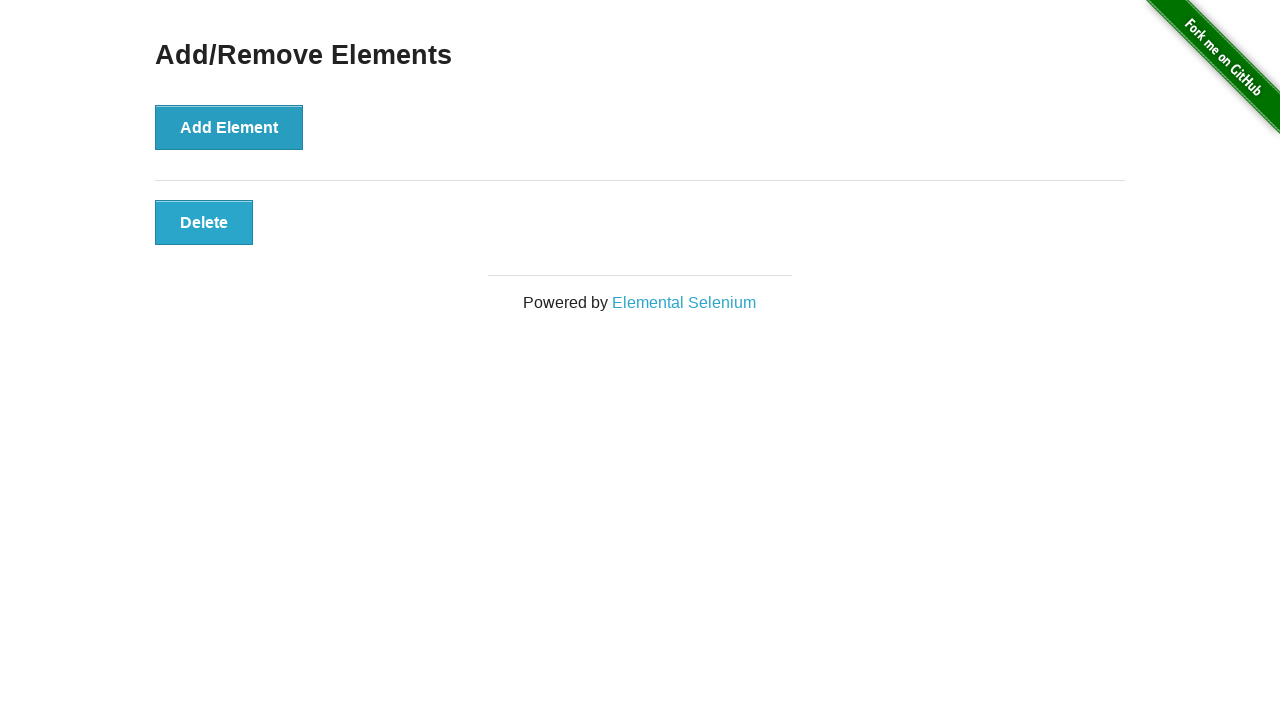

Delete button appeared and is visible
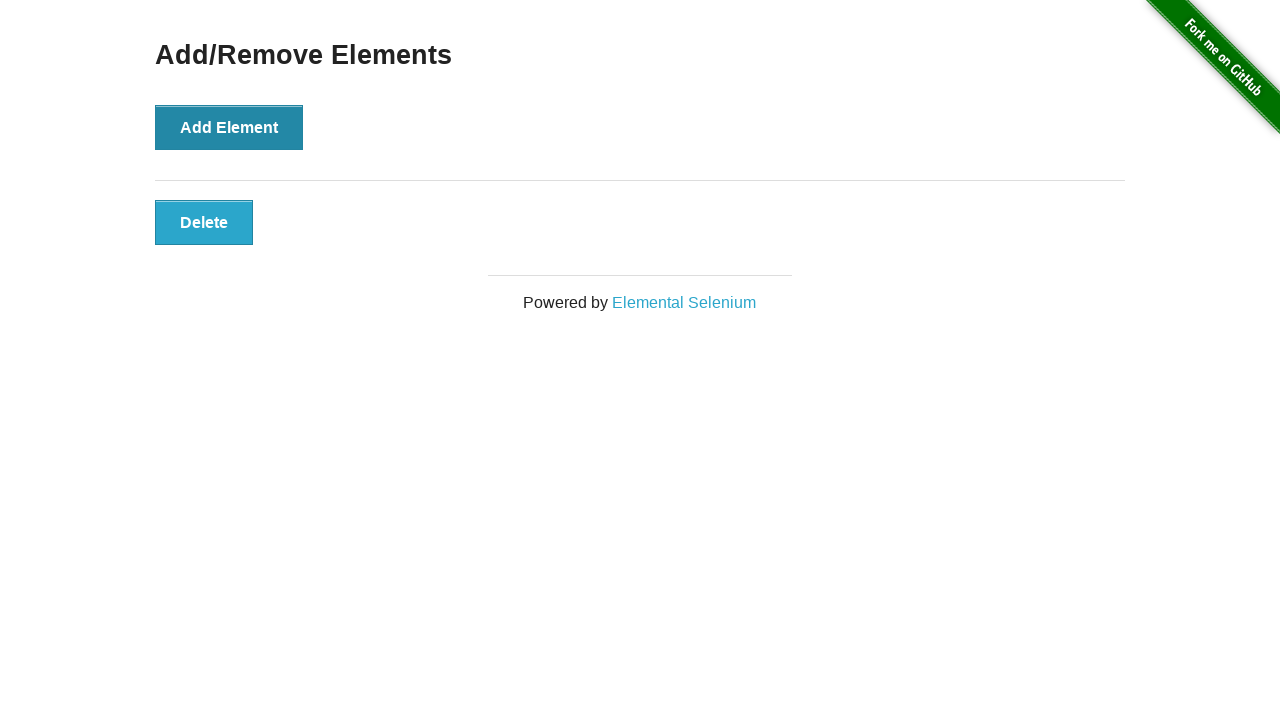

Clicked Delete button at (204, 222) on text='Delete'
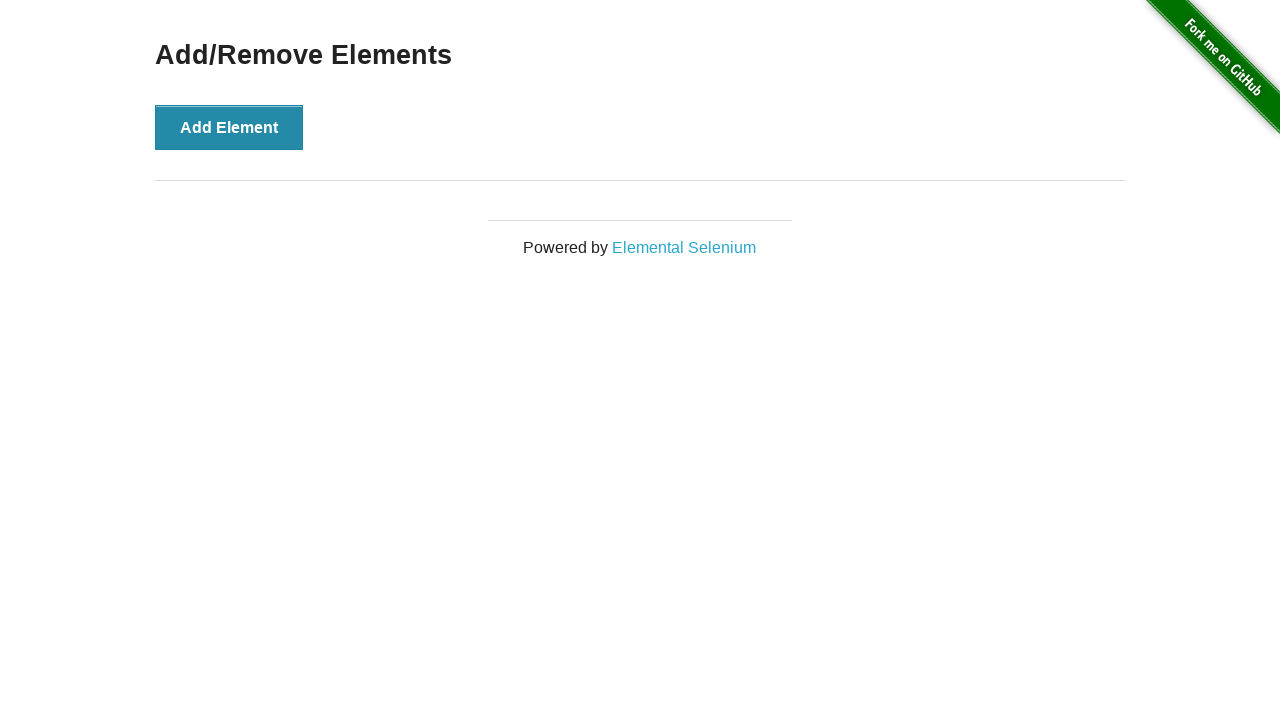

Add/Remove Elements page title remains visible after deletion
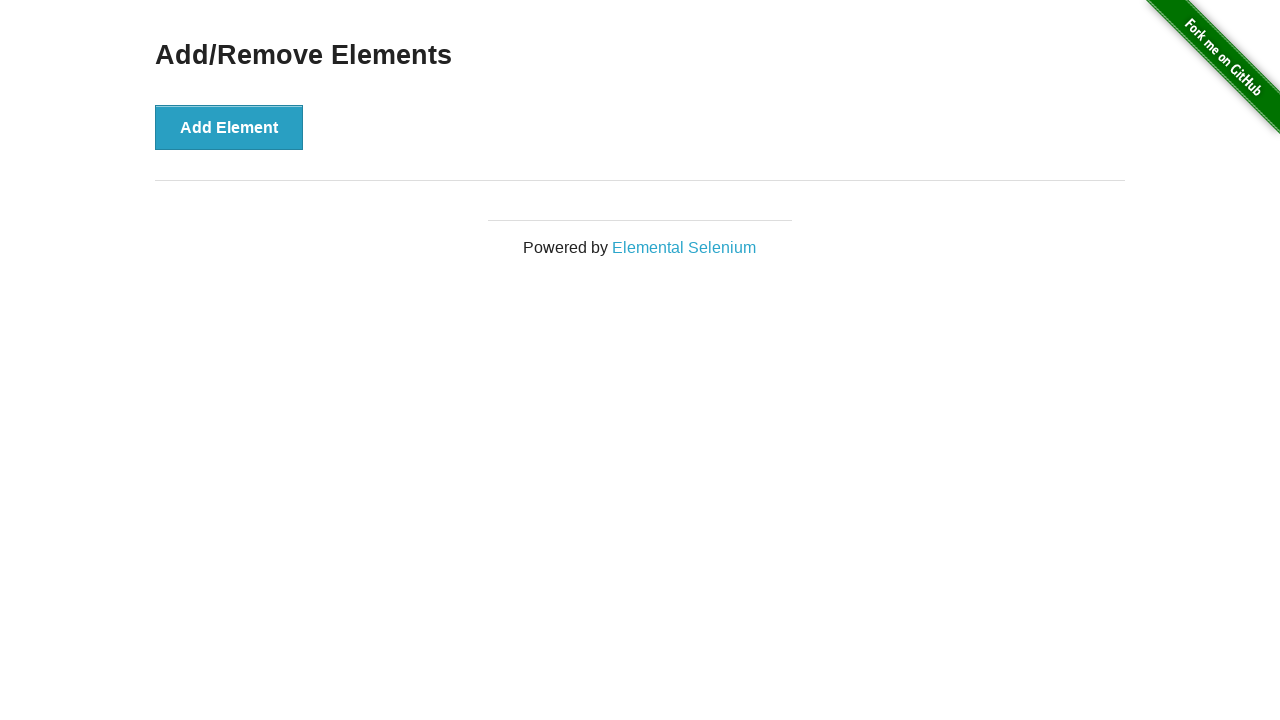

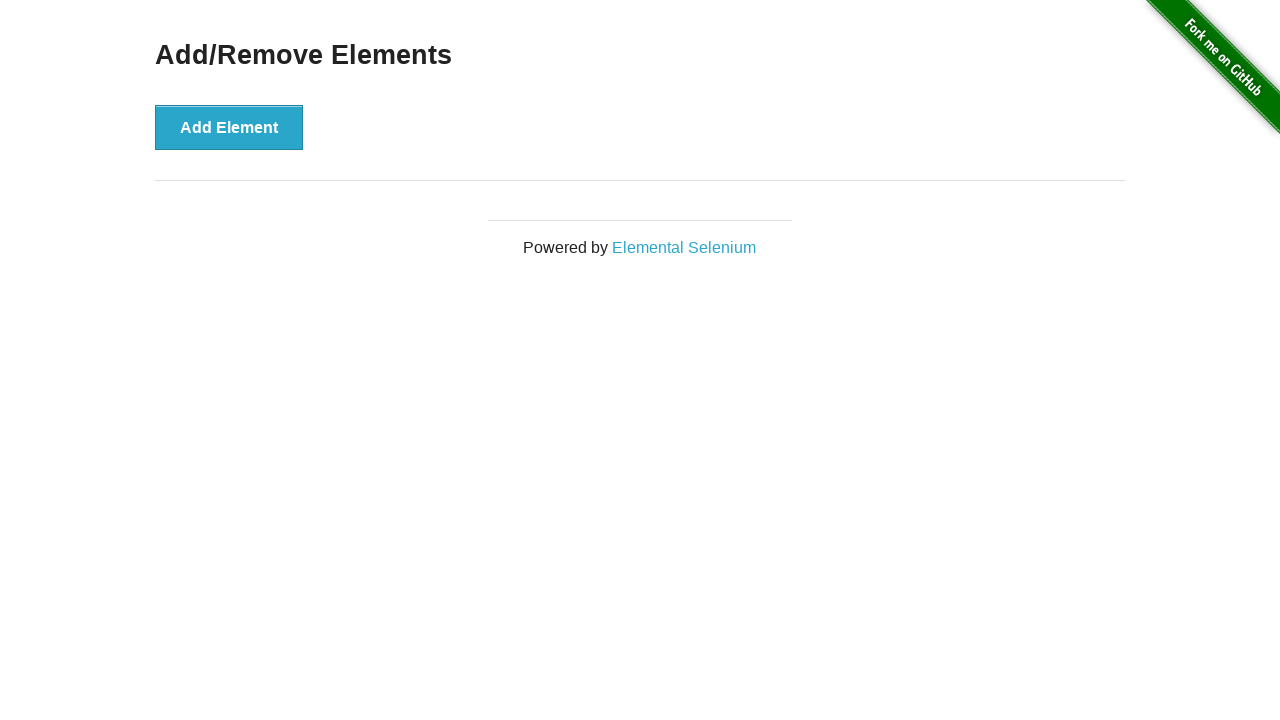